Navigates to the Inputs page and verifies that pressing Arrow Up key increments the number input to 1

Starting URL: http://the-internet.herokuapp.com

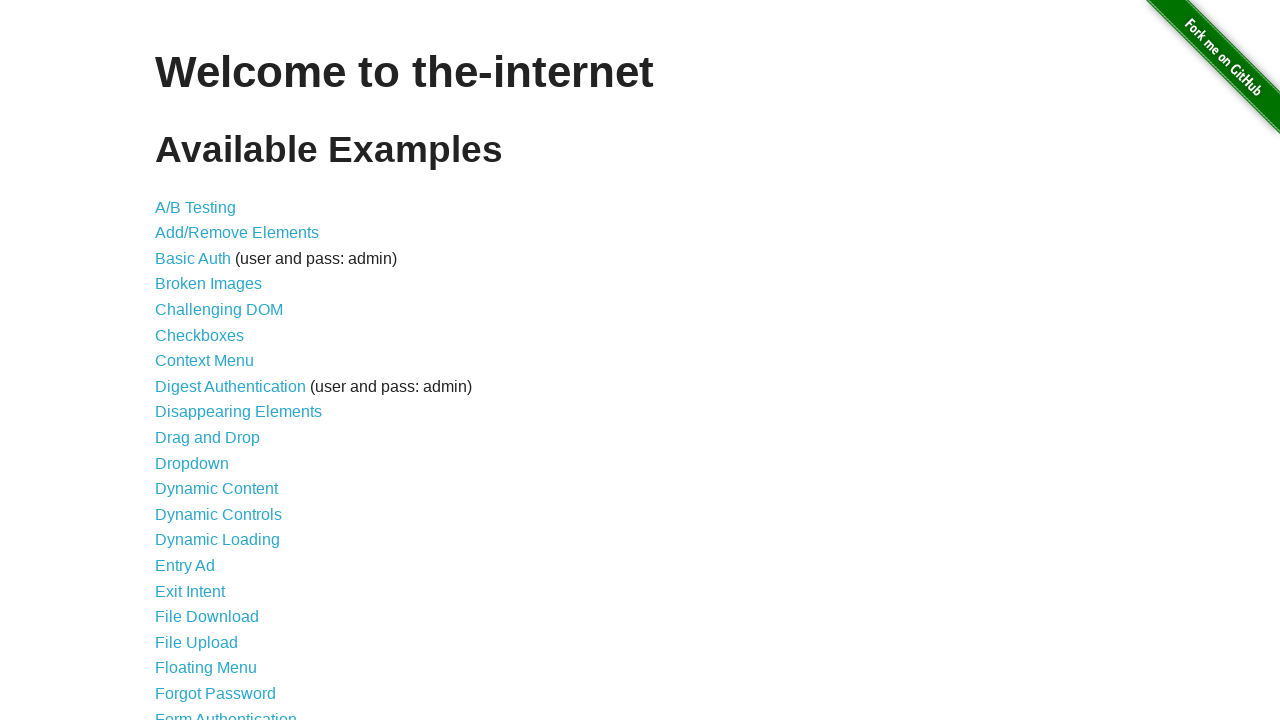

Navigated to the-internet.herokuapp.com homepage
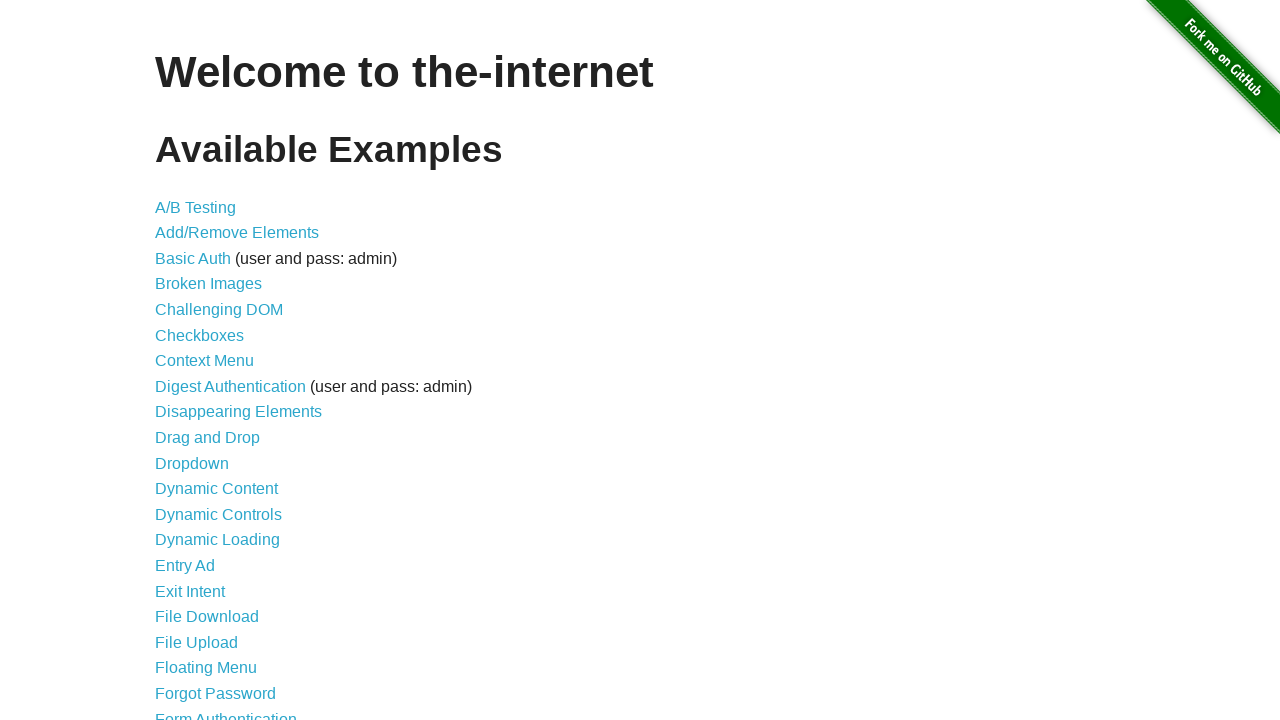

Clicked on the Inputs link to navigate to the inputs page at (176, 361) on a:has-text('Inputs')
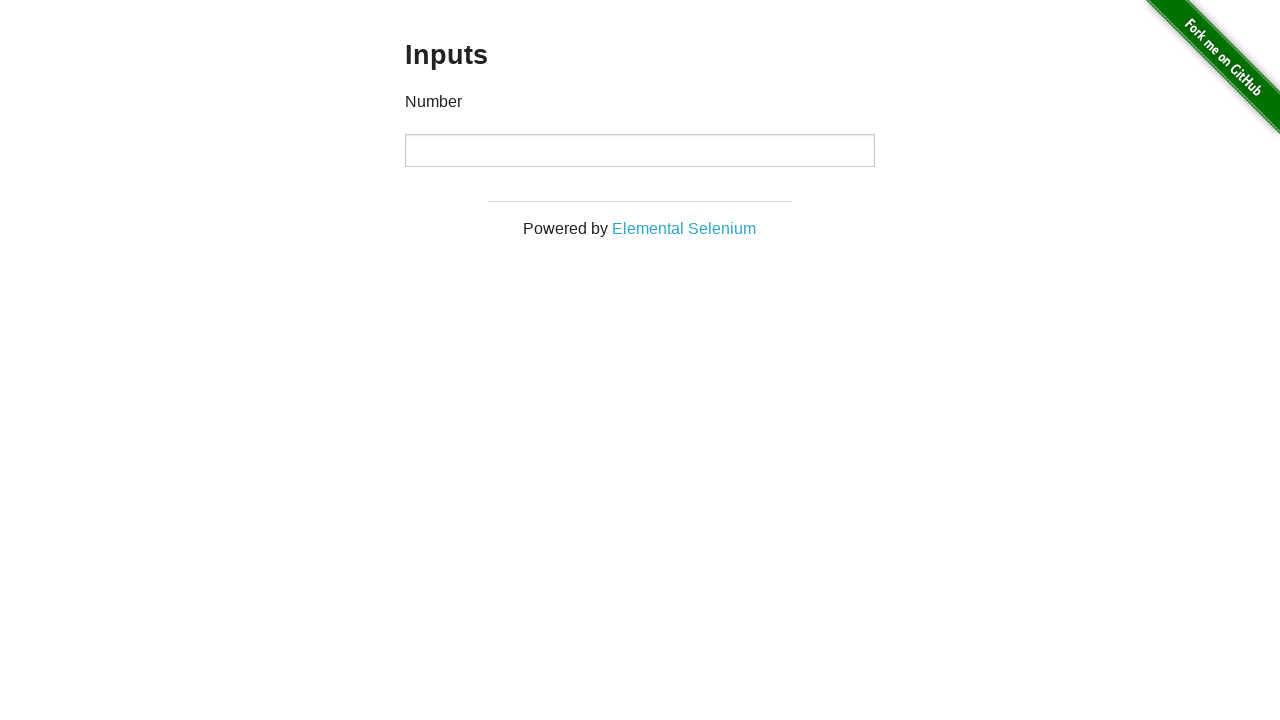

Clicked on the input field to focus it at (640, 150) on input[type='number']
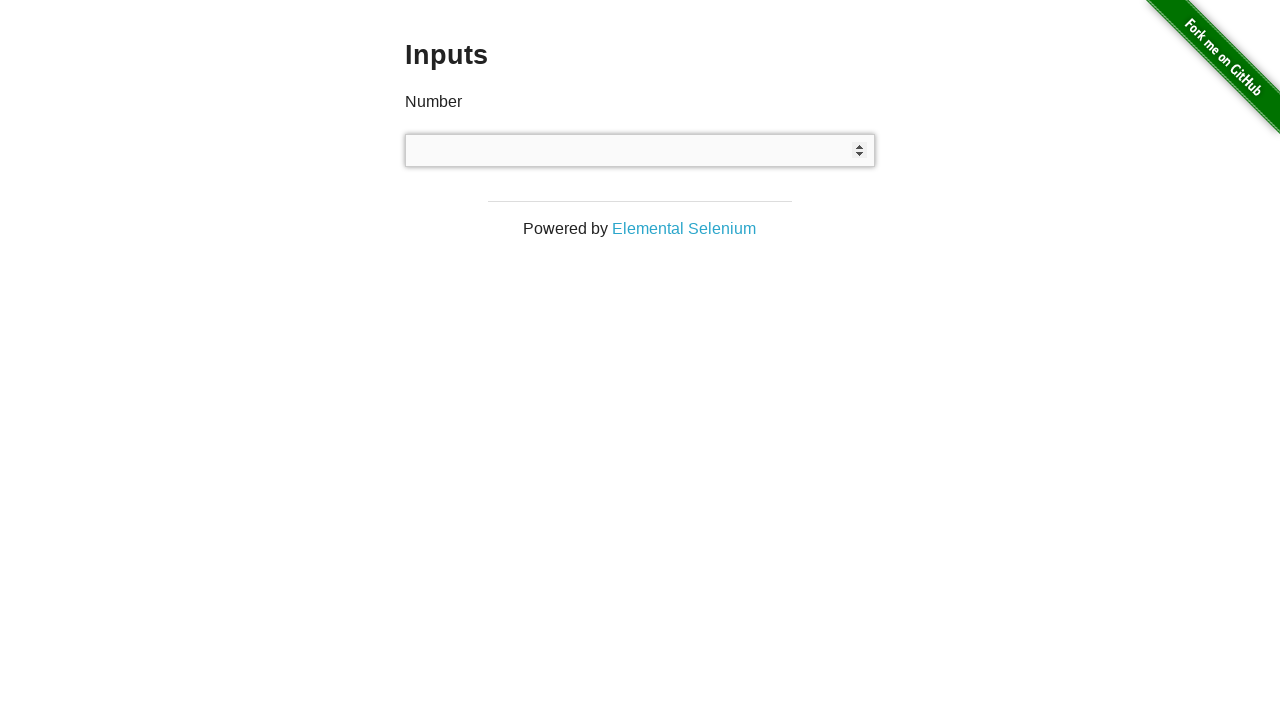

Pressed Arrow Up key to increment the number input on input[type='number']
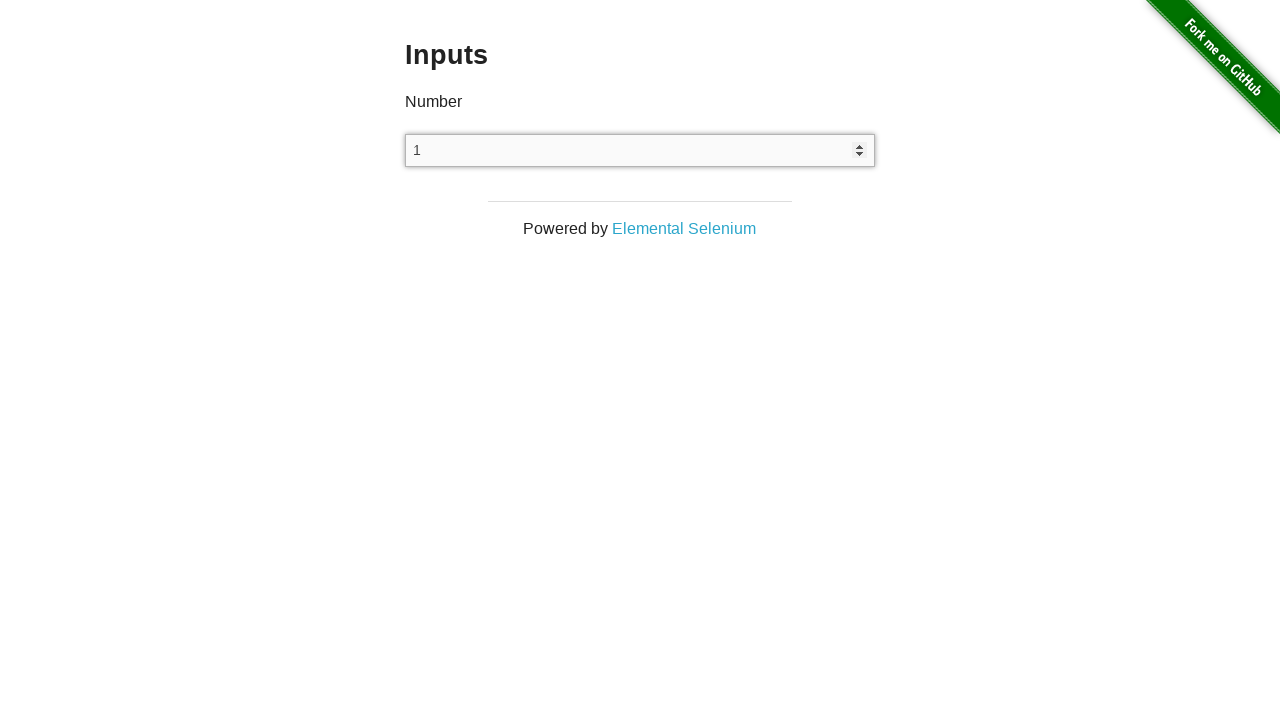

Verified that the input value is 1
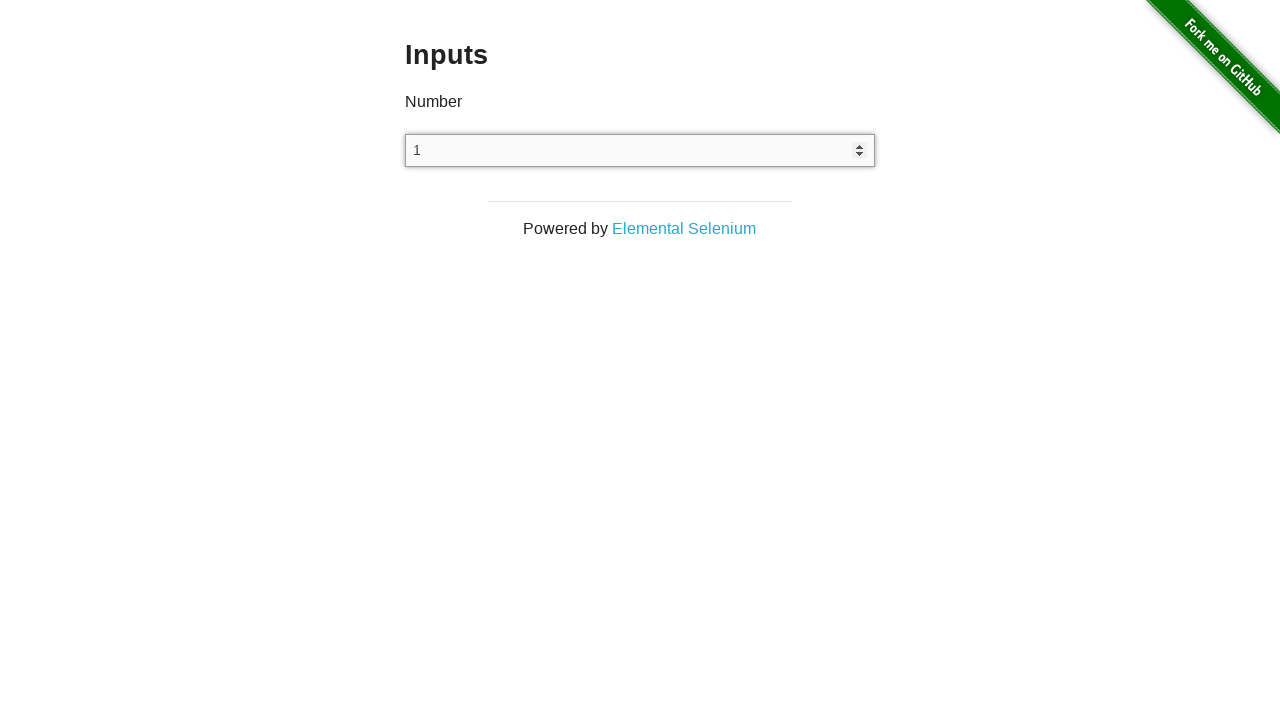

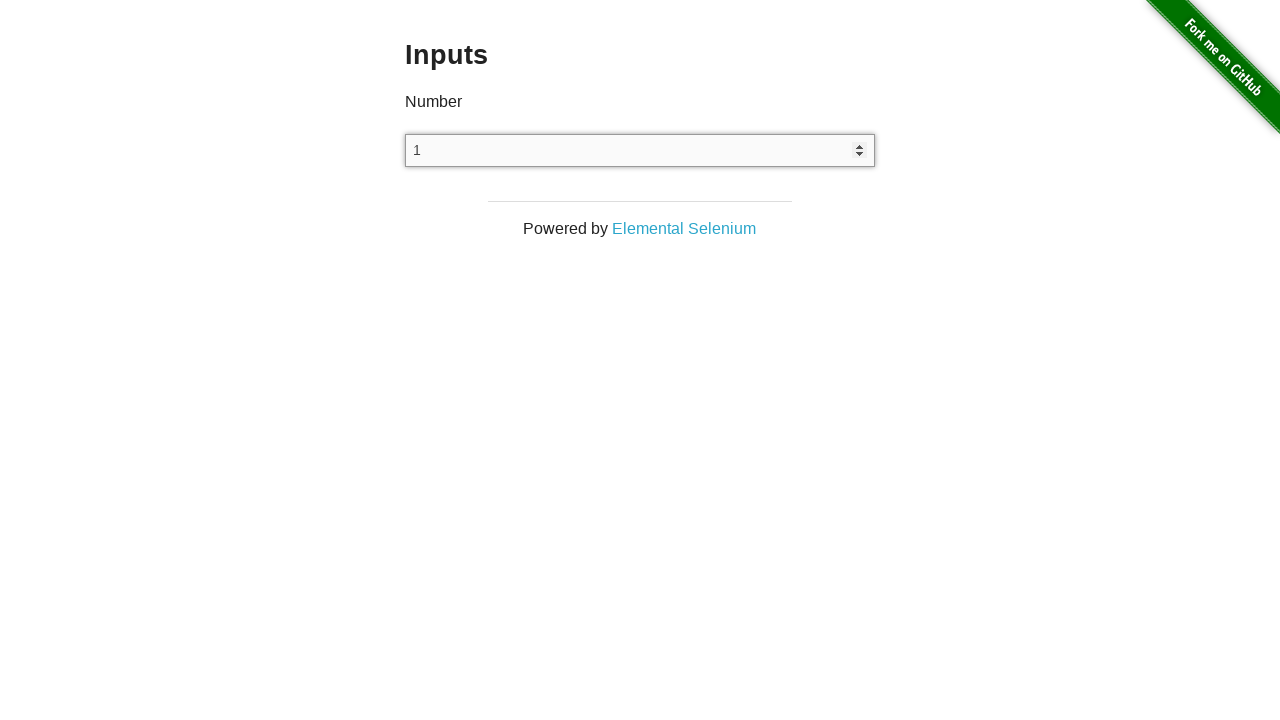